Tests clicking a button with a dynamic ID on a UI testing playground. The test clicks the button 3 times, demonstrating handling of elements with dynamically generated IDs.

Starting URL: http://uitestingplayground.com/dynamicid

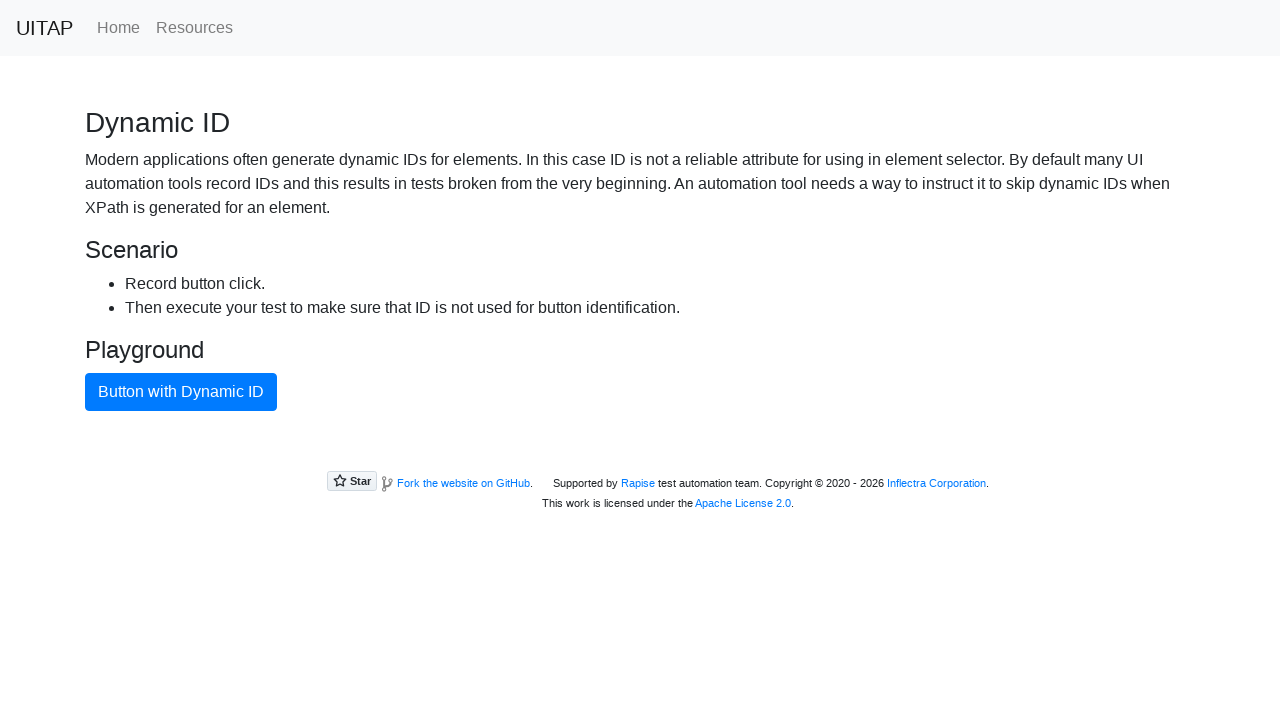

Clicked button with dynamic ID - iteration 1 at (181, 392) on button.btn
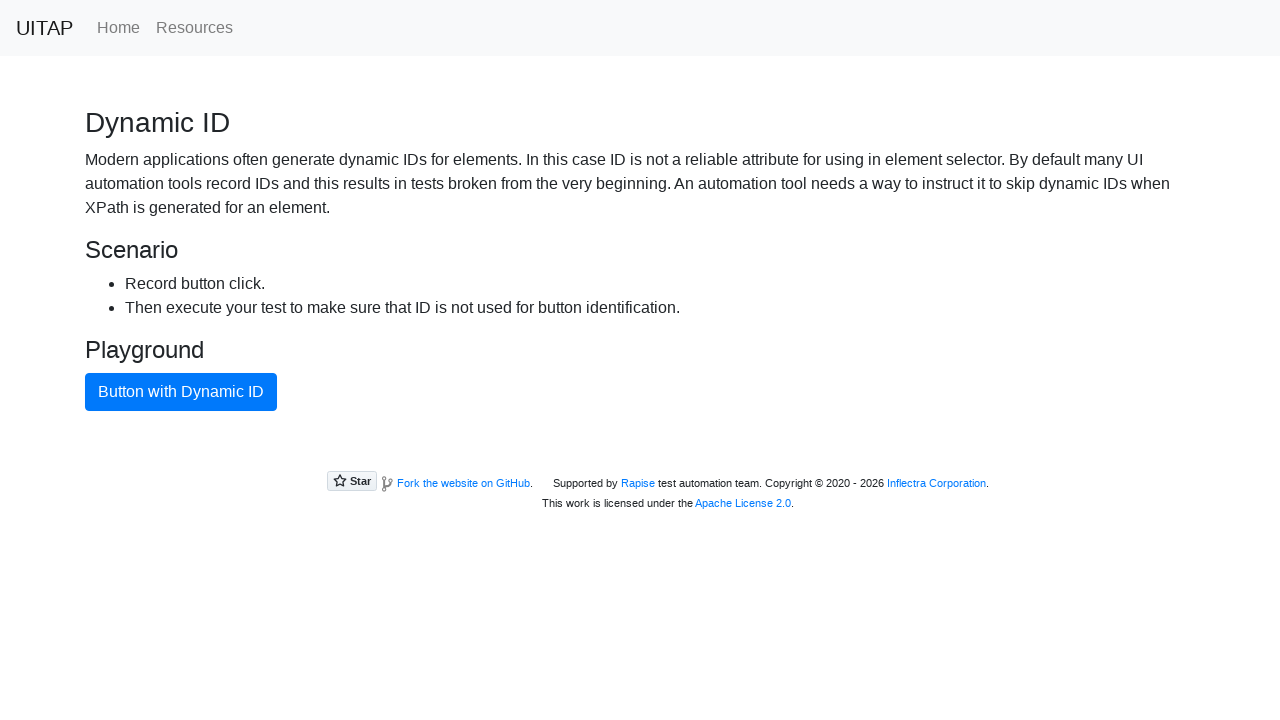

Navigated back to dynamic ID page to refresh the dynamic ID
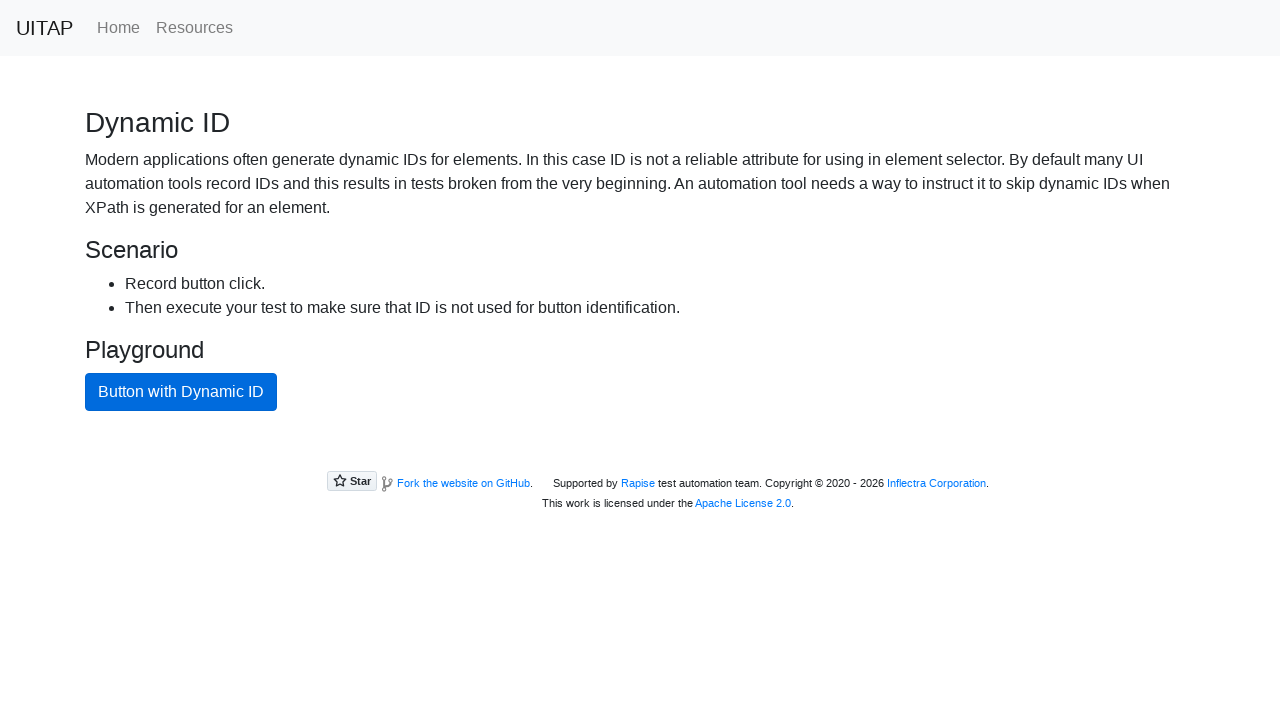

Clicked button with dynamic ID - iteration 2 at (181, 392) on button.btn
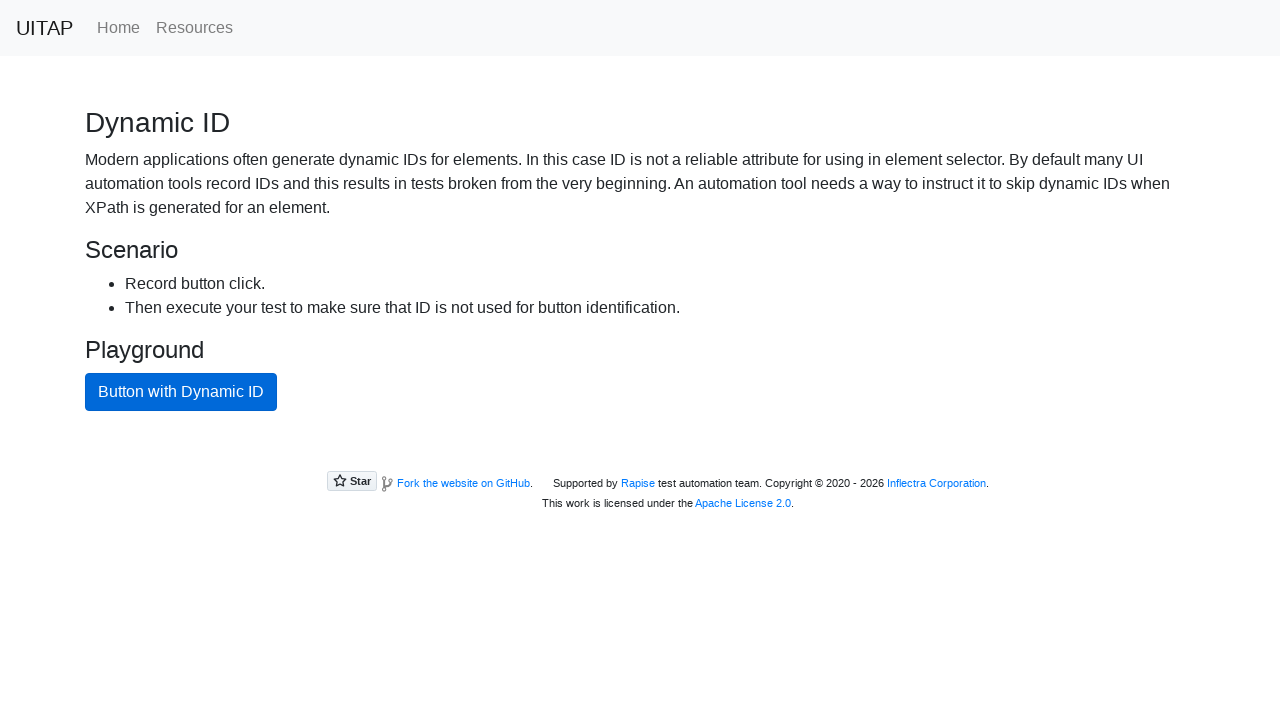

Navigated back to dynamic ID page to refresh the dynamic ID
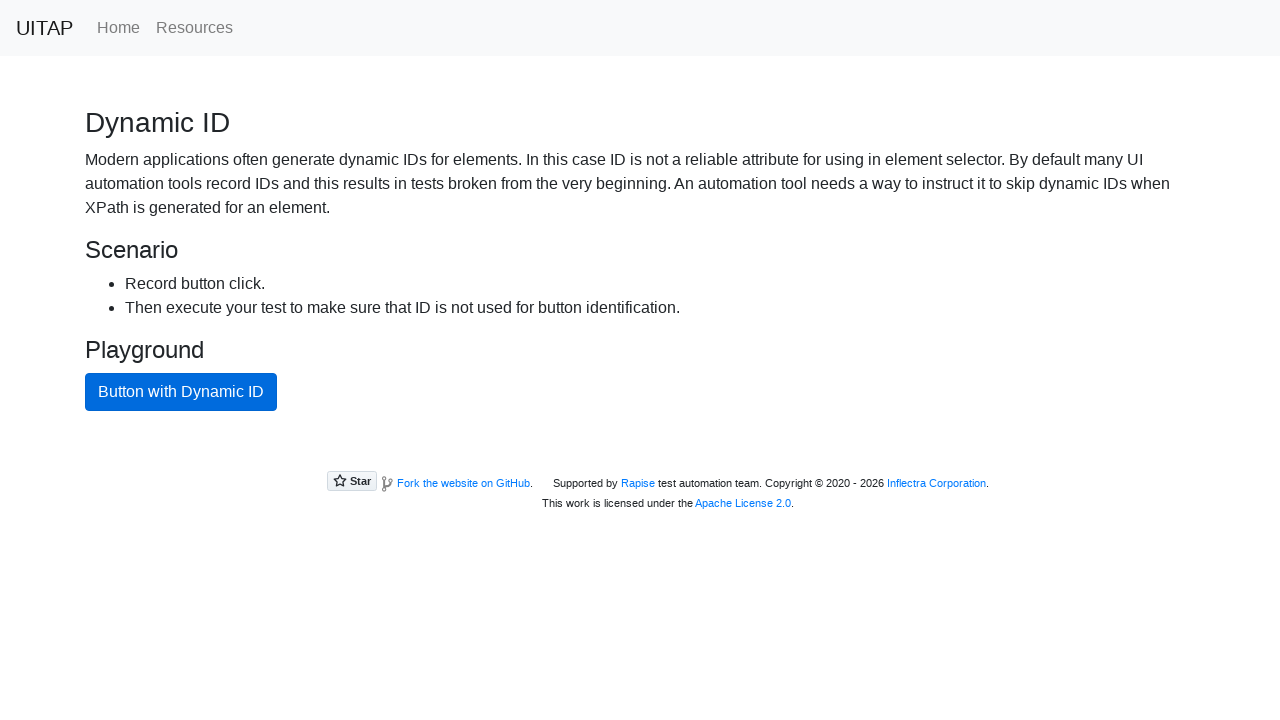

Clicked button with dynamic ID - iteration 3 at (181, 392) on button.btn
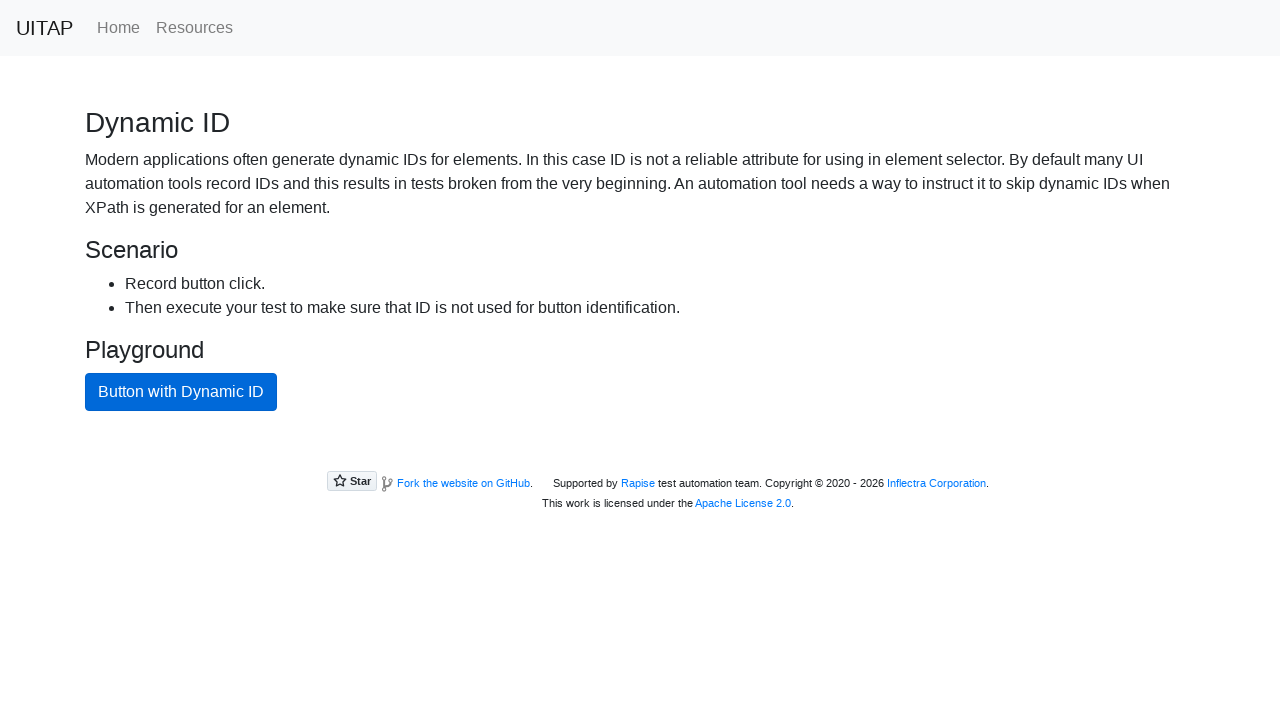

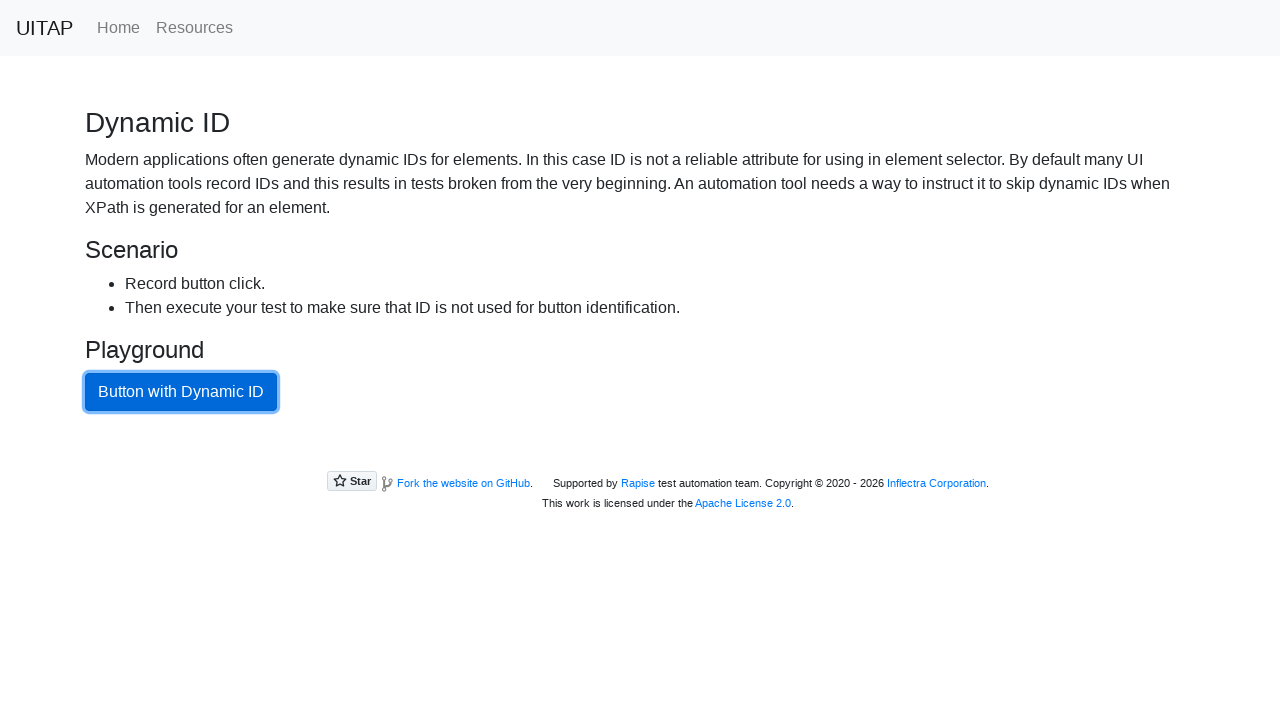